Tests stale element handling by removing a checkbox, verifying it disappears, then adding it back and verifying it reappears

Starting URL: http://the-internet.herokuapp.com/dynamic_controls

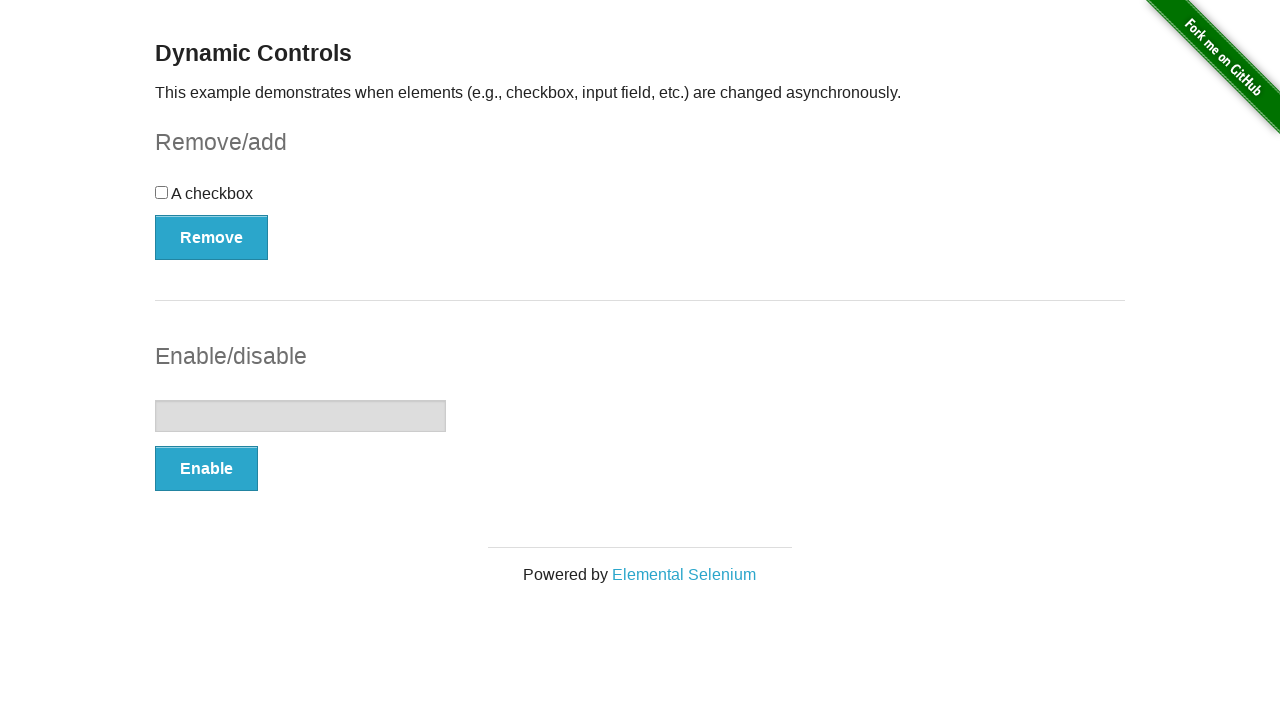

Clicked Remove button to remove the checkbox at (212, 237) on xpath=//button[contains(text(),'Remove')]
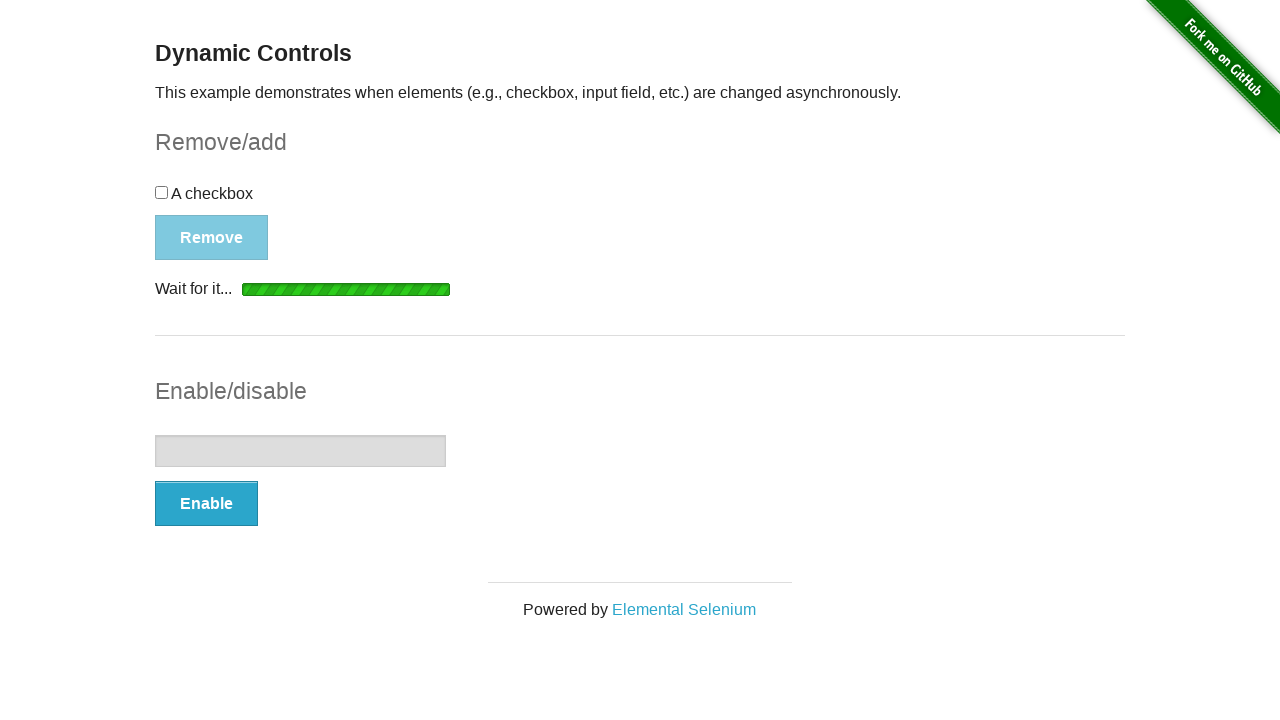

Verified checkbox was removed from DOM
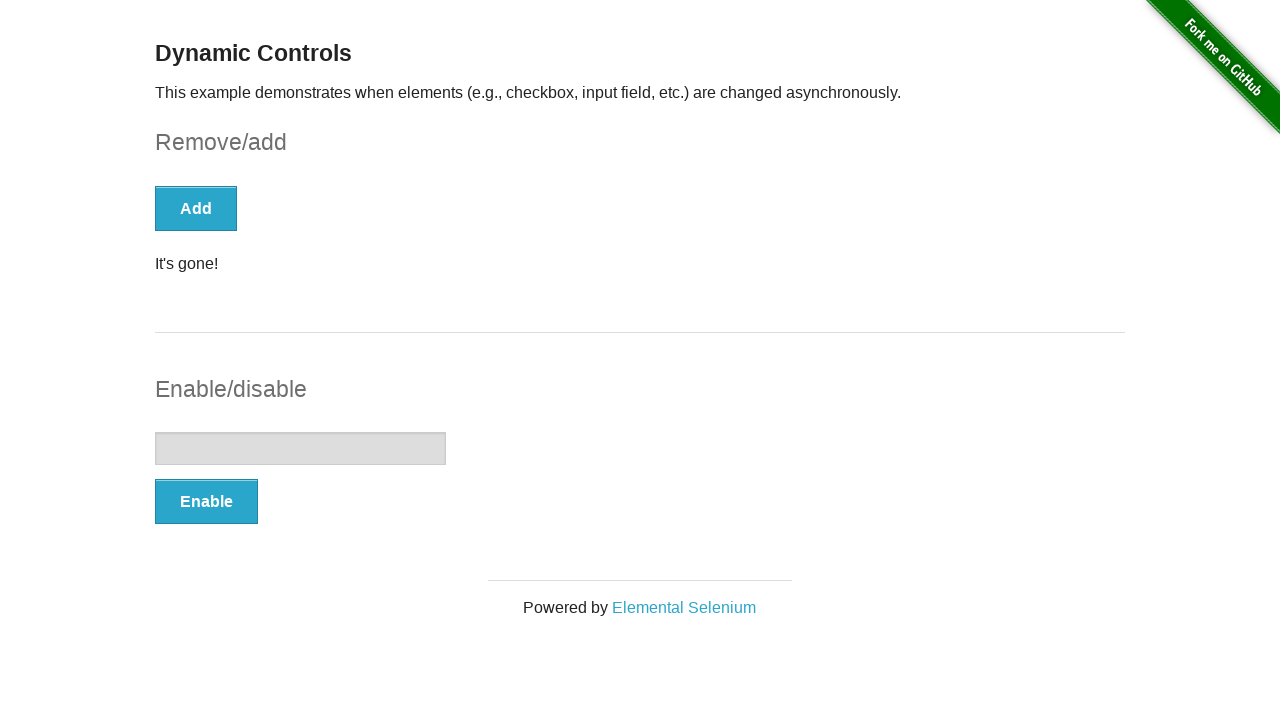

Clicked Add button to restore the checkbox at (196, 208) on xpath=//button[contains(text(),'Add')]
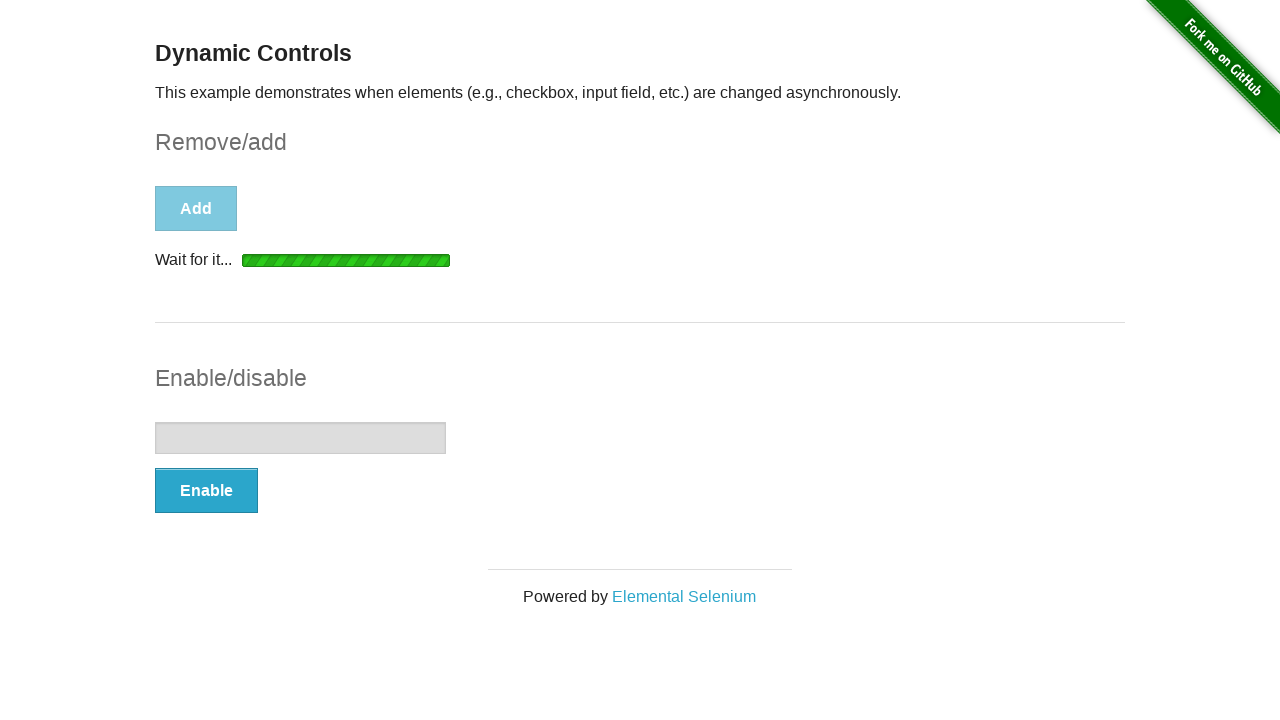

Verified checkbox reappeared and is visible in DOM
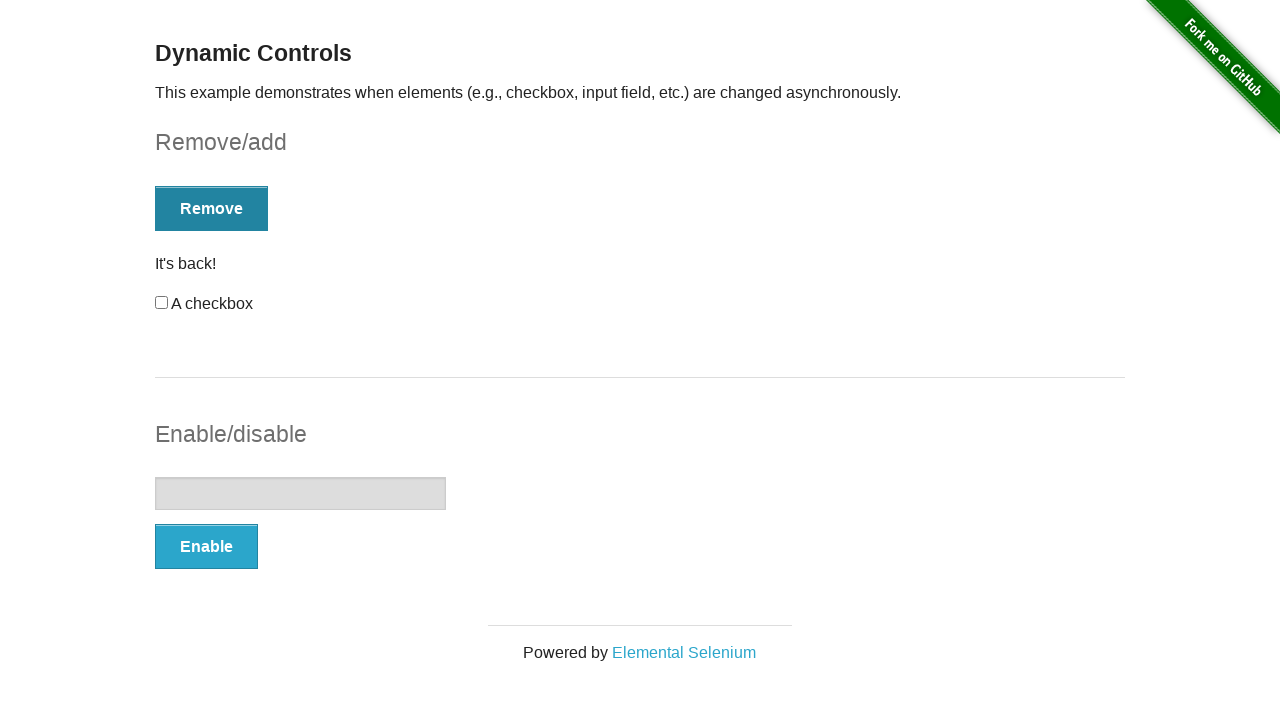

Asserted that checkbox is visible
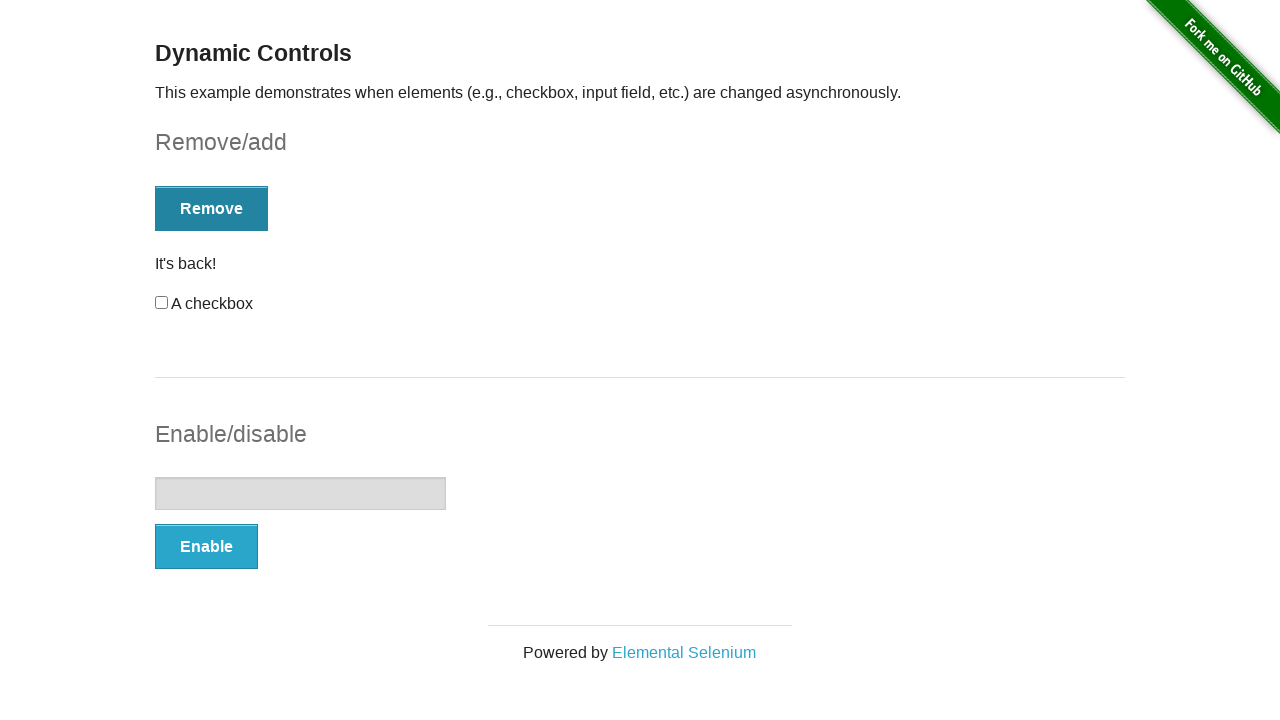

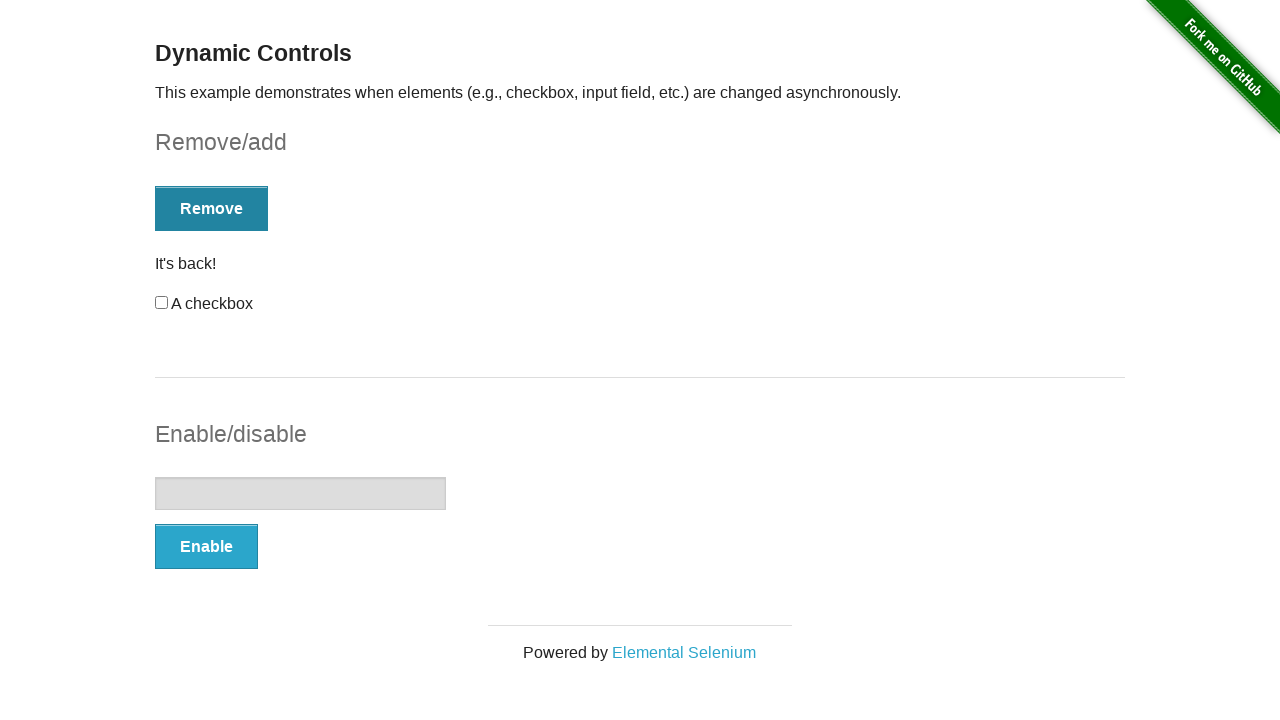